Navigates to Rahul Shetty Academy's Automation Practice page and waits for the web table element to be present on the page.

Starting URL: https://www.rahulshettyacademy.com/AutomationPractice/

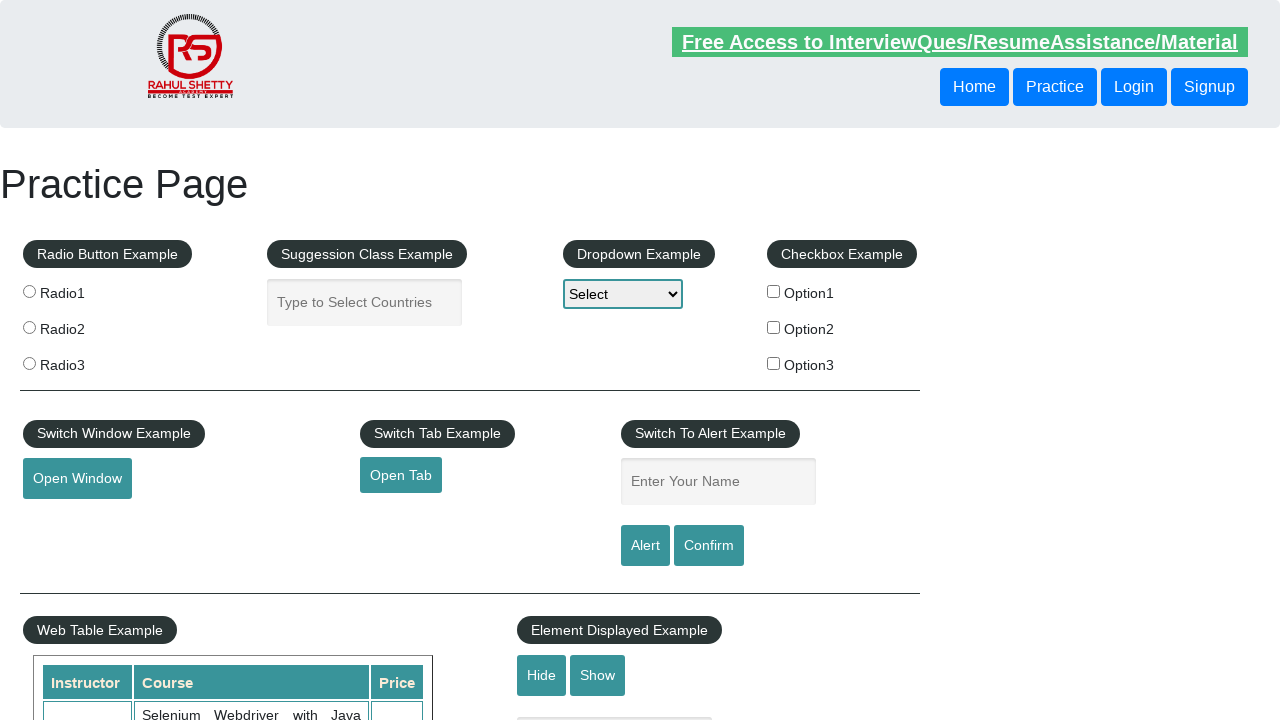

Web table element (table#product) is present on the page
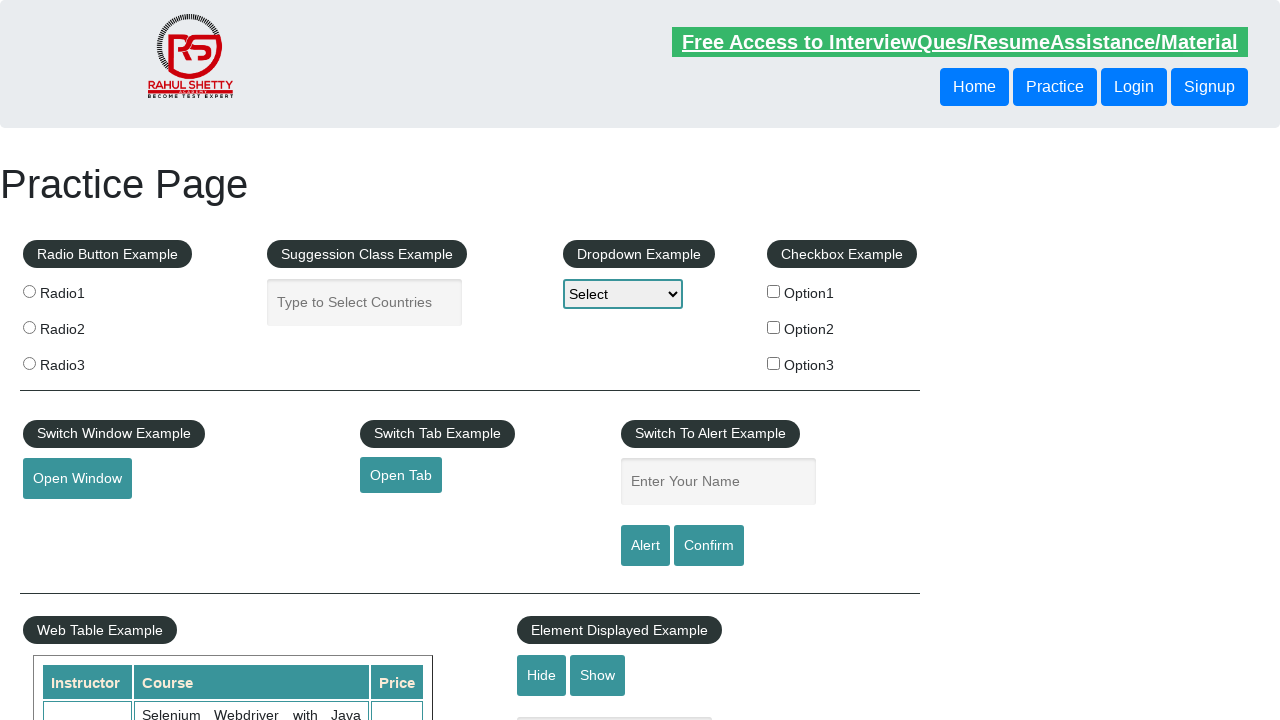

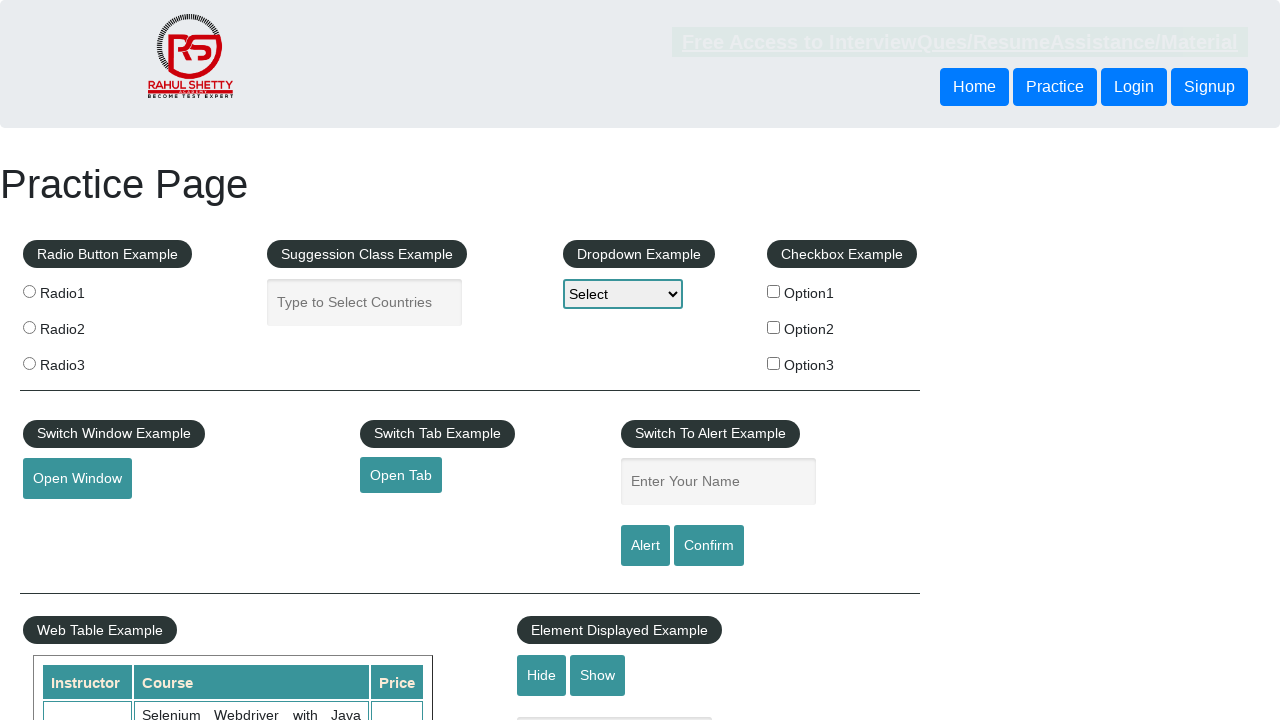